Navigates to the OrangeHRM demo login page and waits for it to load. This is a browser parameterization test that verifies the page is accessible.

Starting URL: https://opensource-demo.orangehrmlive.com/web/index.php/auth/login

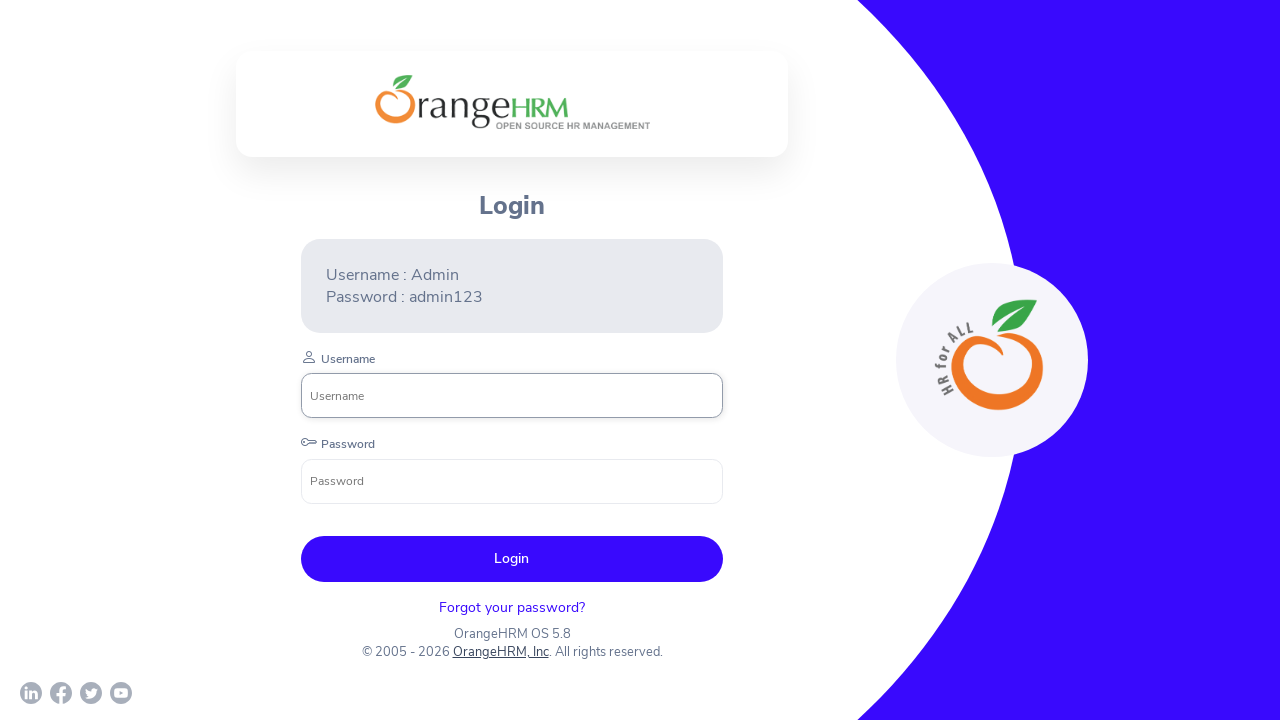

Waited for network idle on OrangeHRM login page
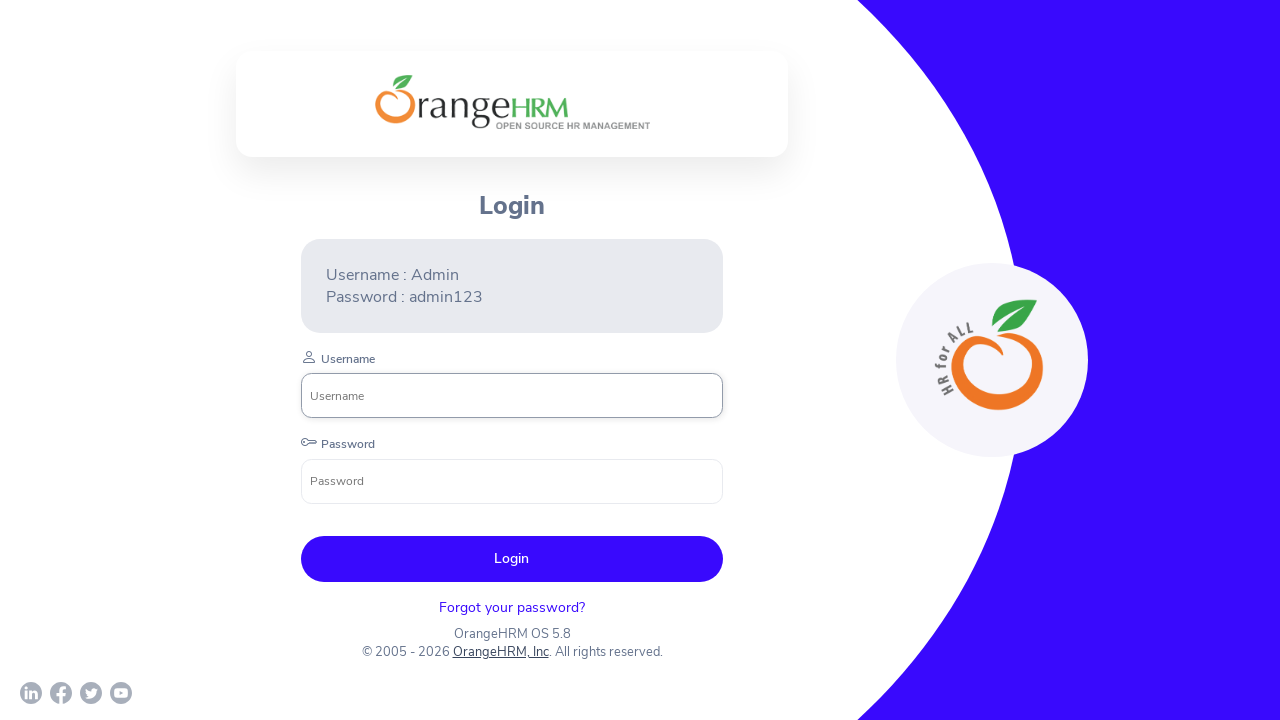

Login form is visible and page has fully loaded
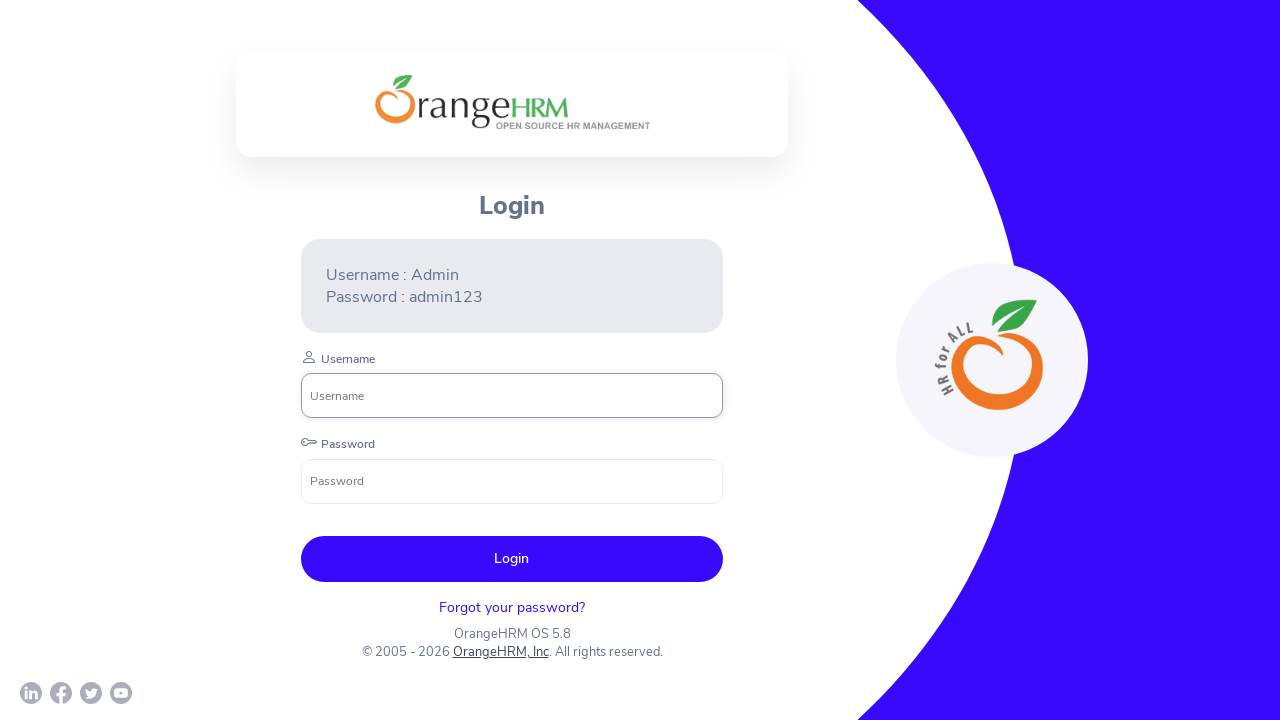

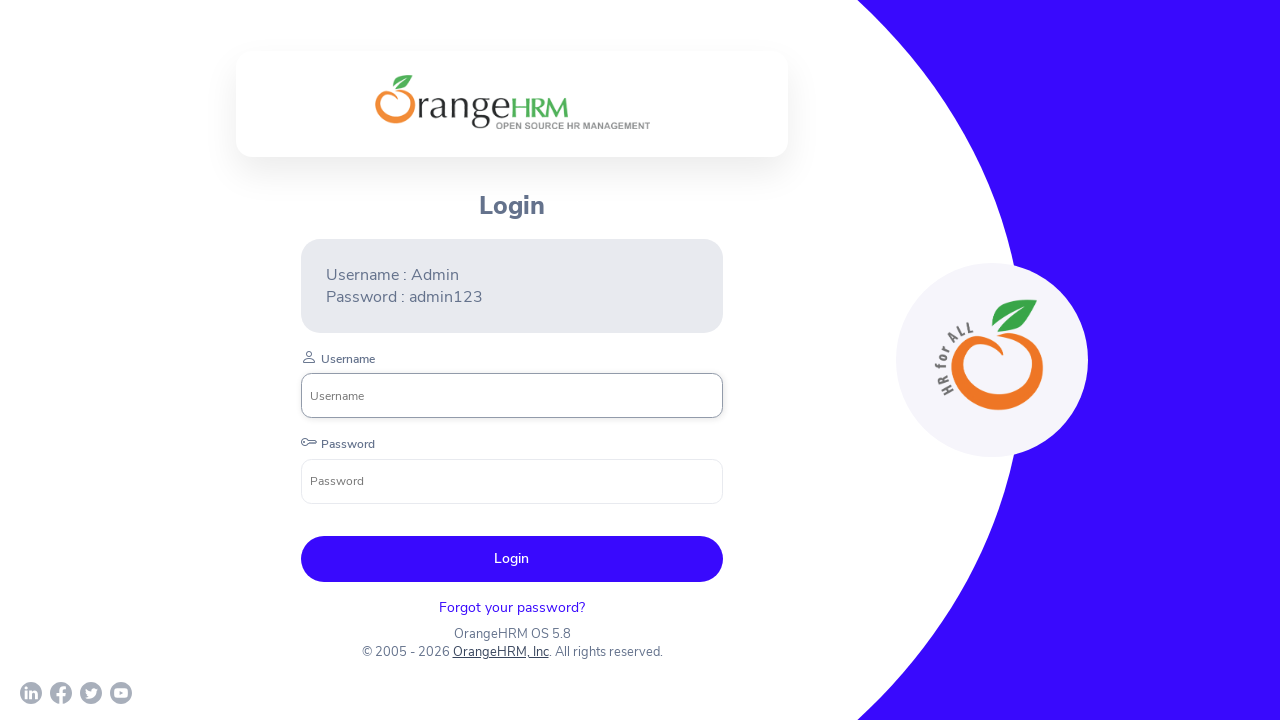